Navigates to a radio buttons practice page and verifies that anchor tags are present on the page by finding all anchor elements.

Starting URL: https://practice.expandtesting.com/radio-buttons

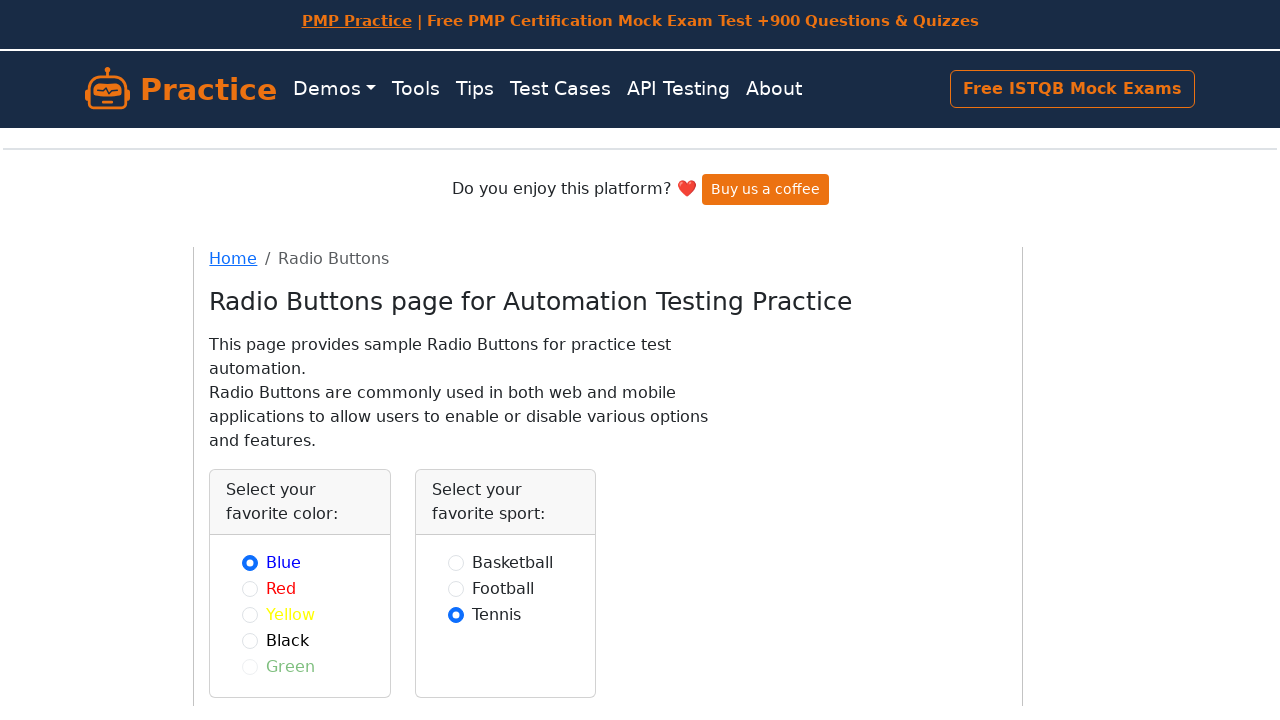

Navigated to radio buttons practice page
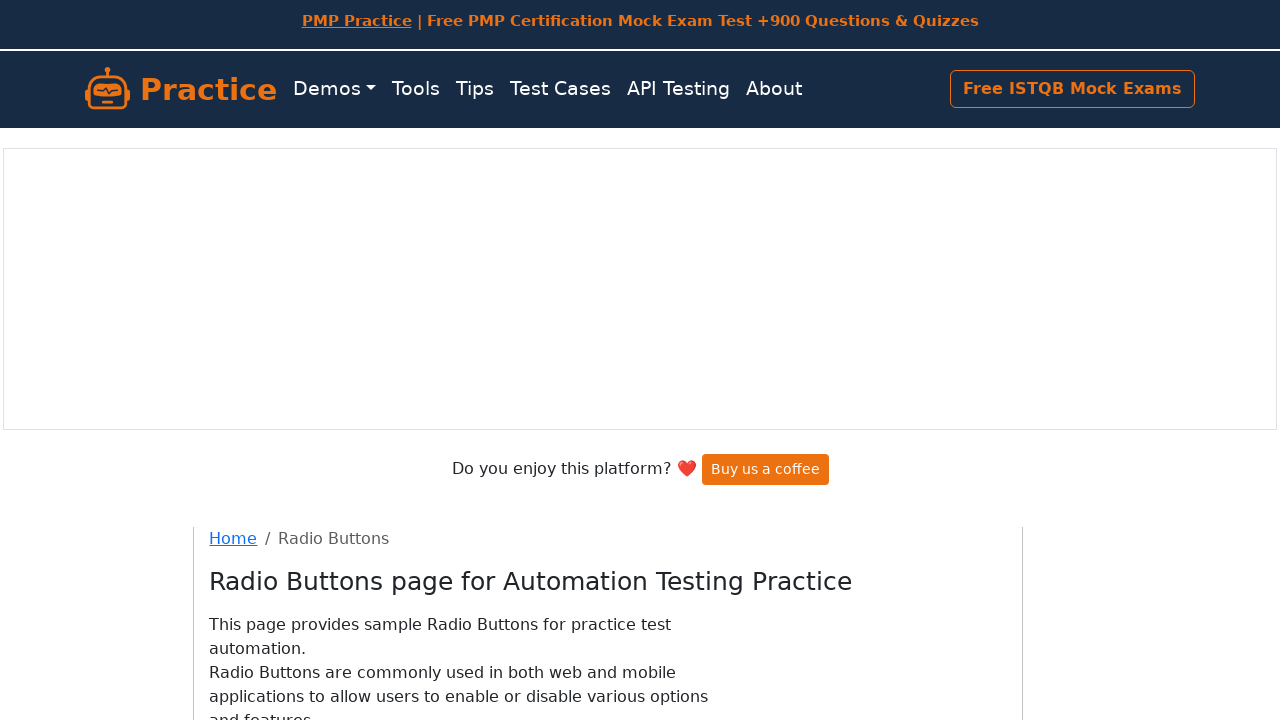

Waited for anchor tags to be present on the page
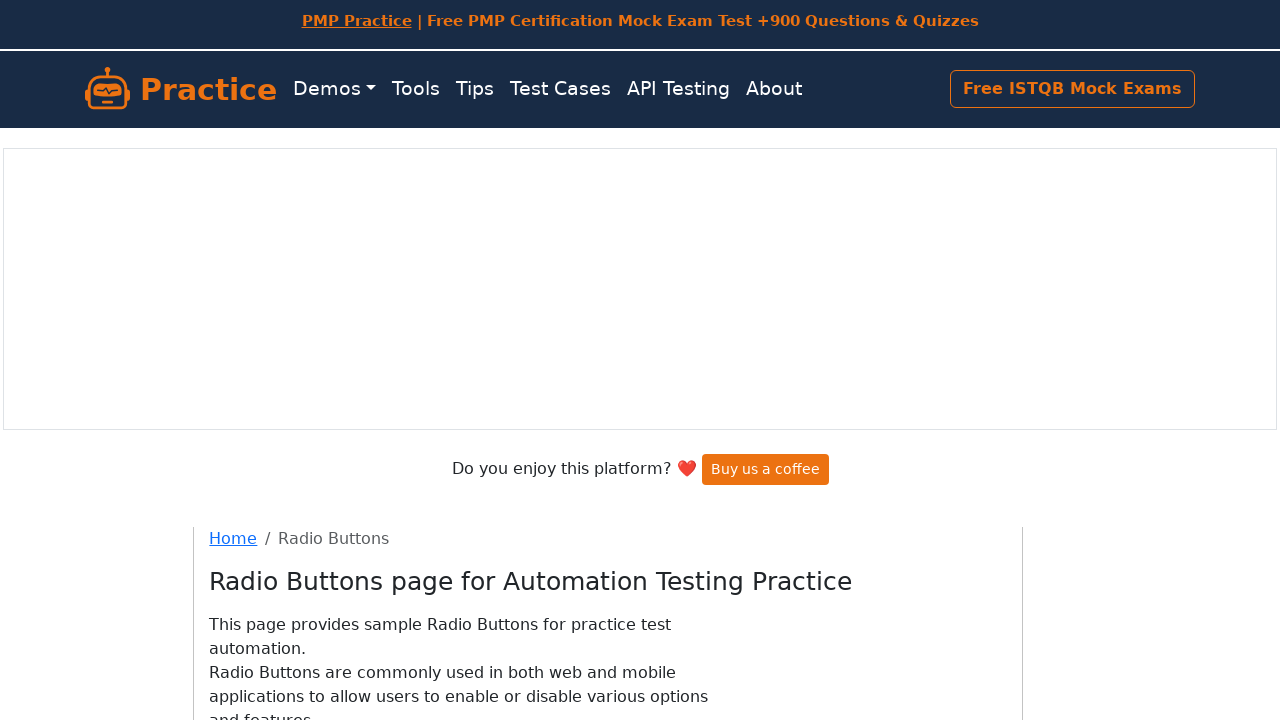

Found 17 anchor tags on the page
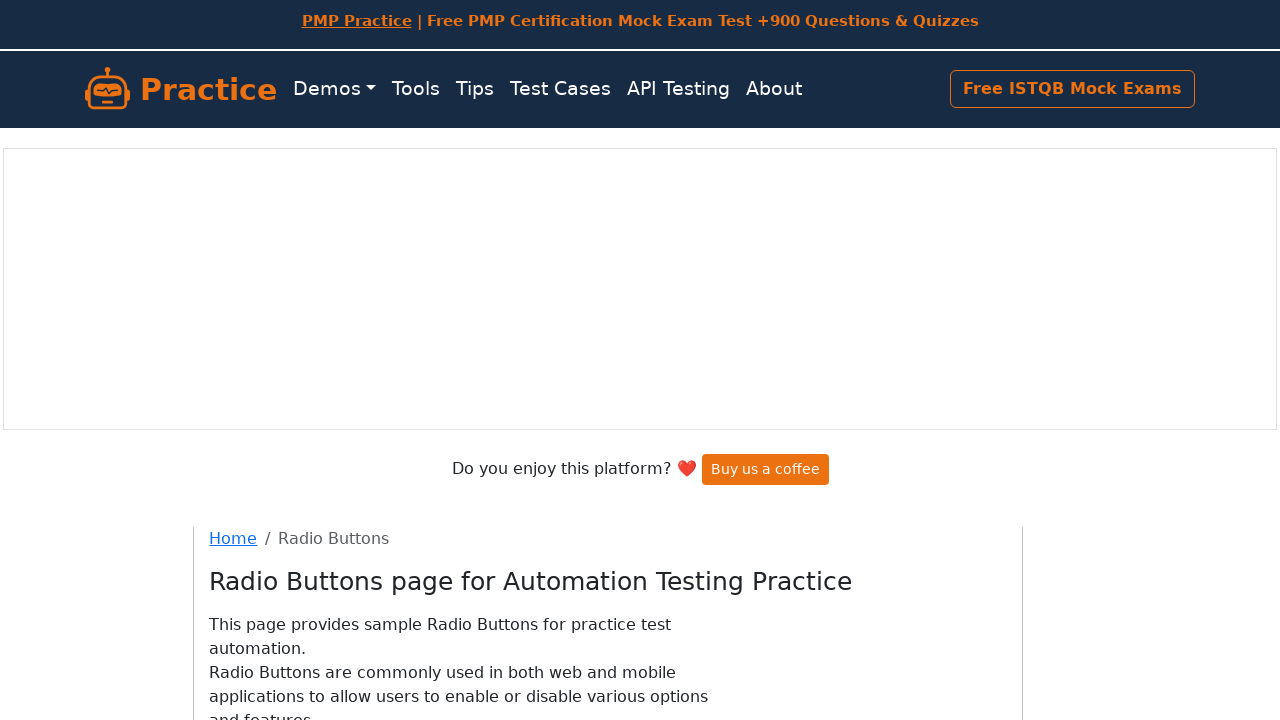

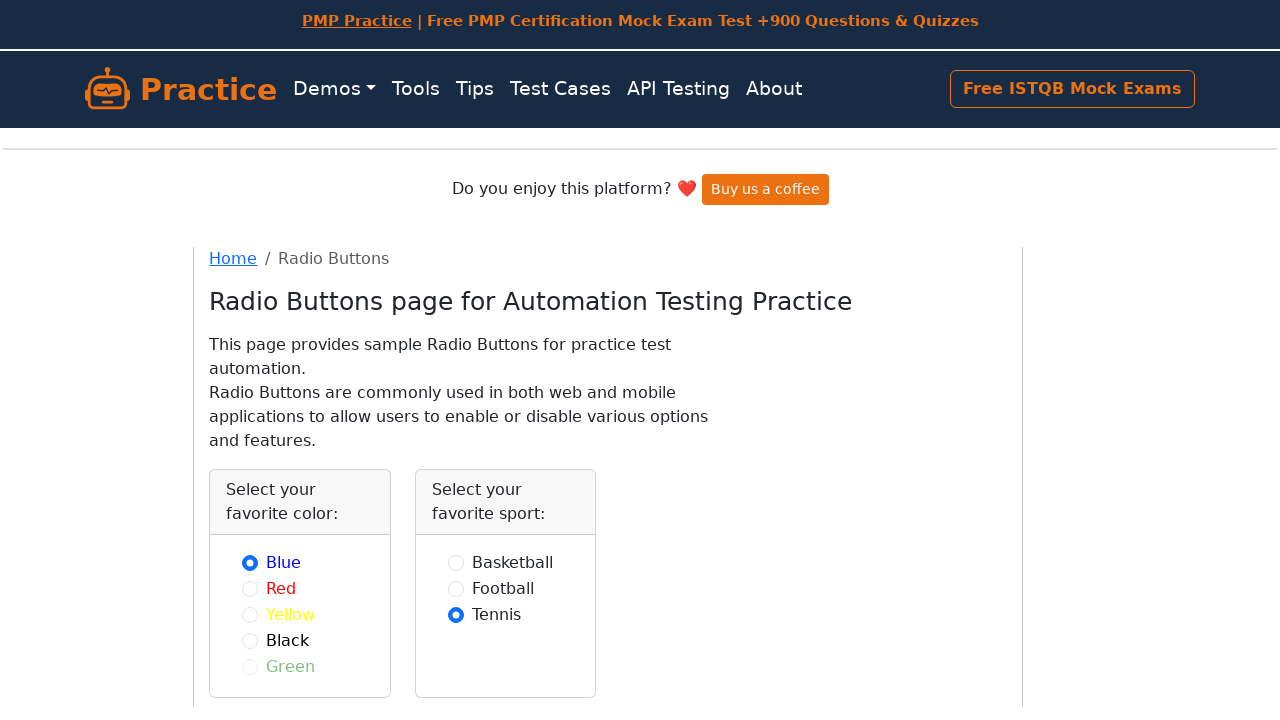